Tests the forgot password link by clicking it and verifying navigation to the password reset page

Starting URL: https://empathicare-dokter.vercel.app/login-dokter

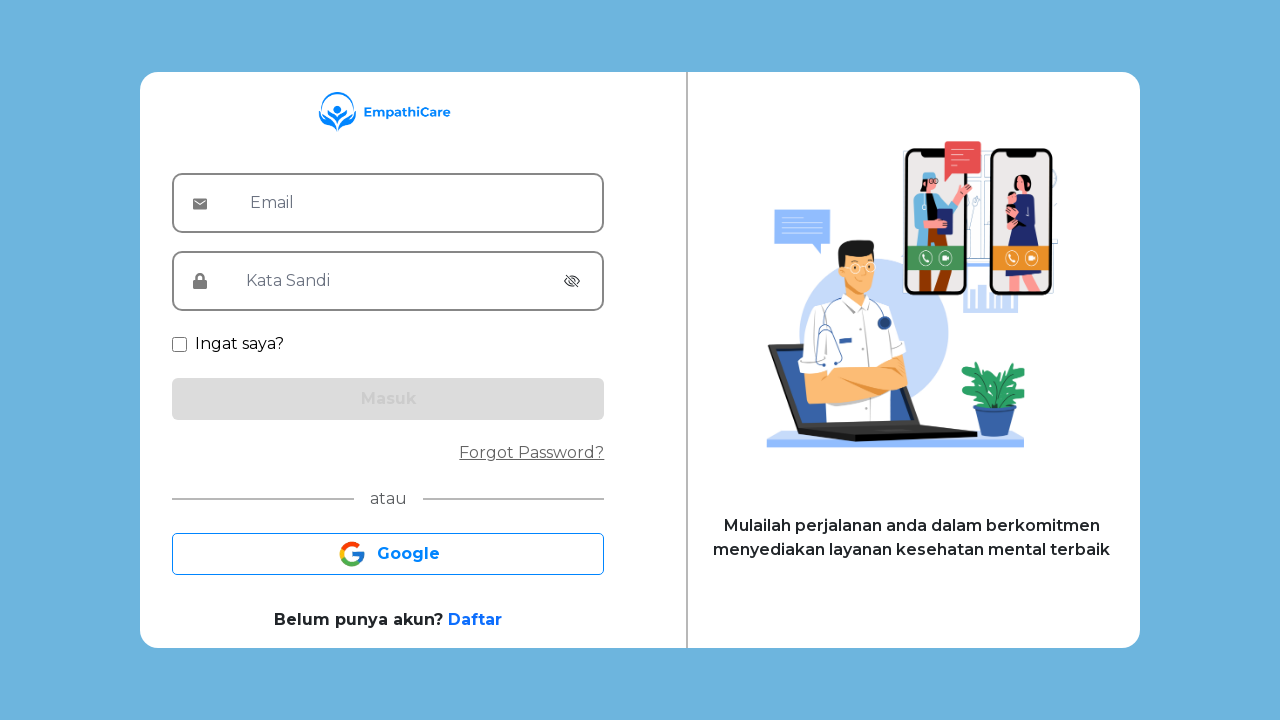

Clicked the Forgot Password link at (388, 453) on a:has-text('Forgot Password')
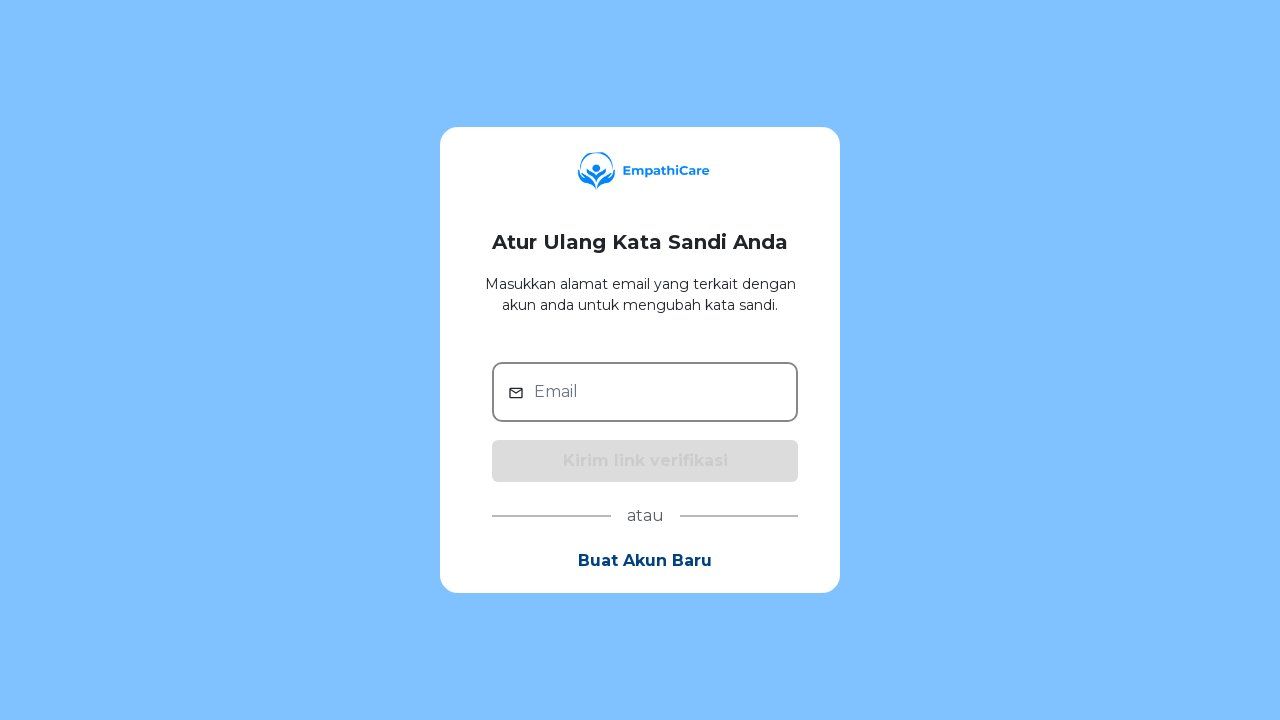

Password reset page loaded with 'Atur Ulang Kata Sandi Anda' heading verified
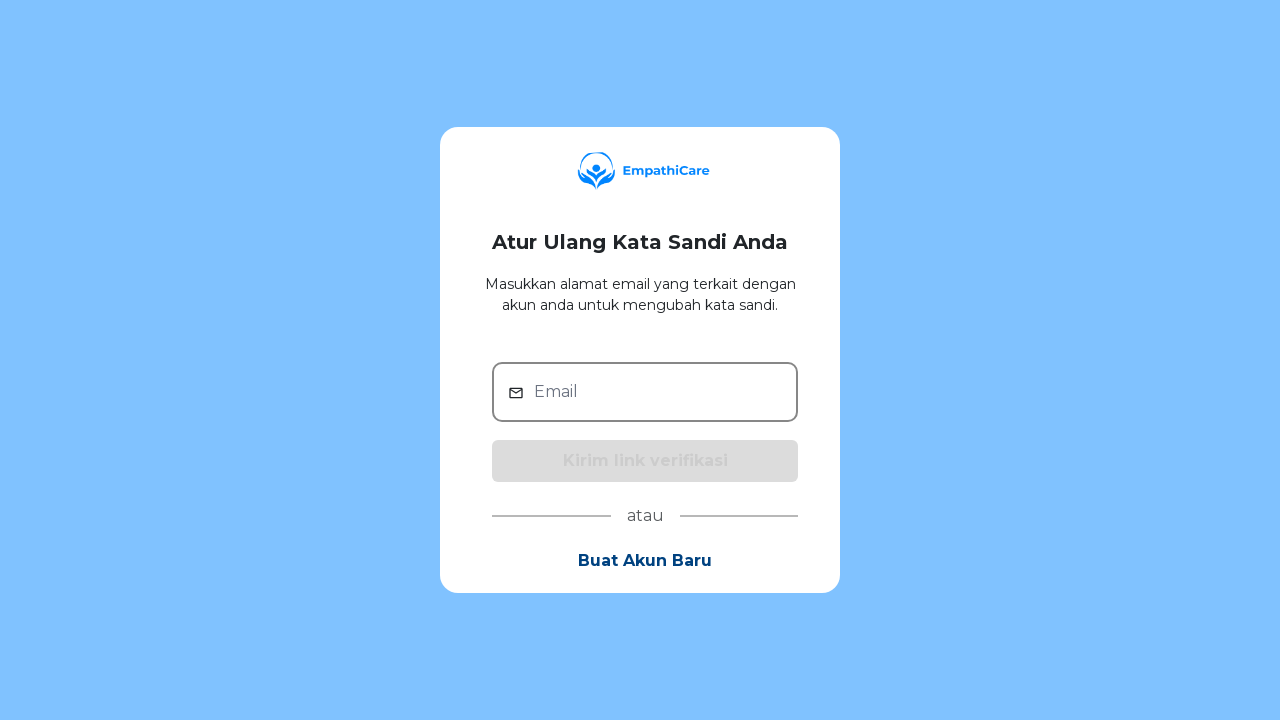

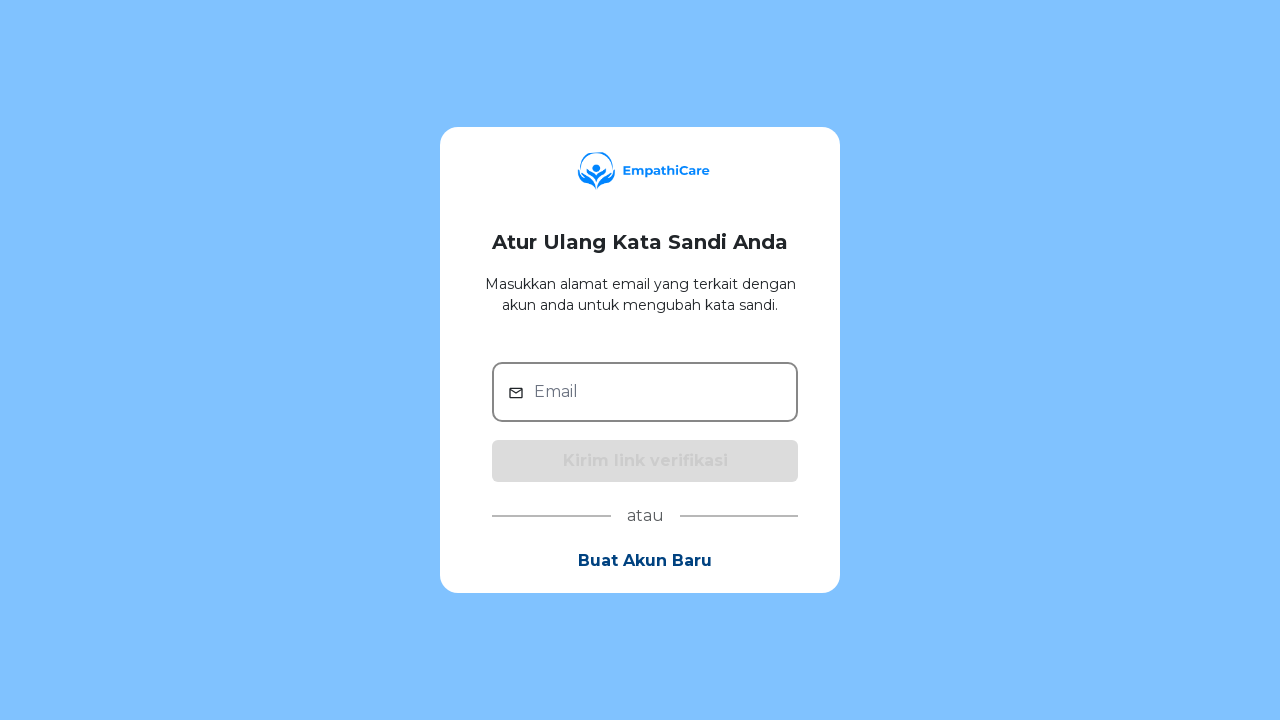